Tests hovering functionality by moving mouse over images and verifying that user profile information appears

Starting URL: https://practice.cydeo.com/hovers

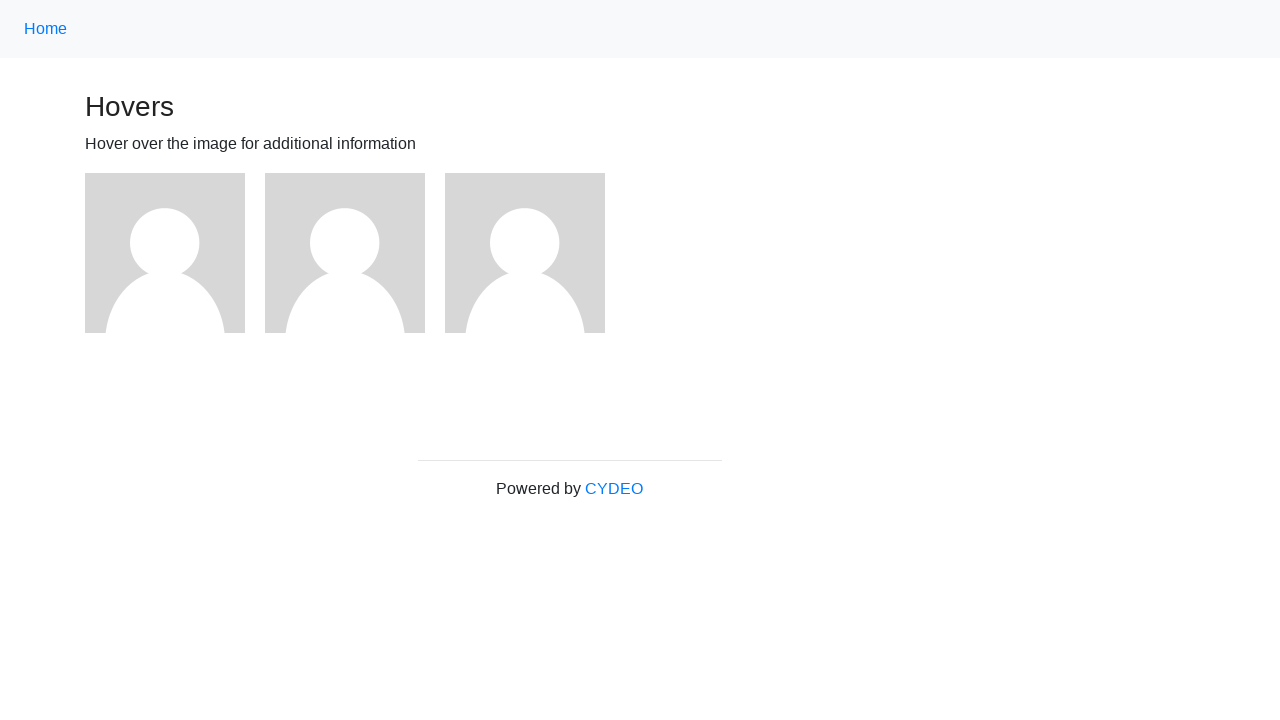

Navigated to hover practice page
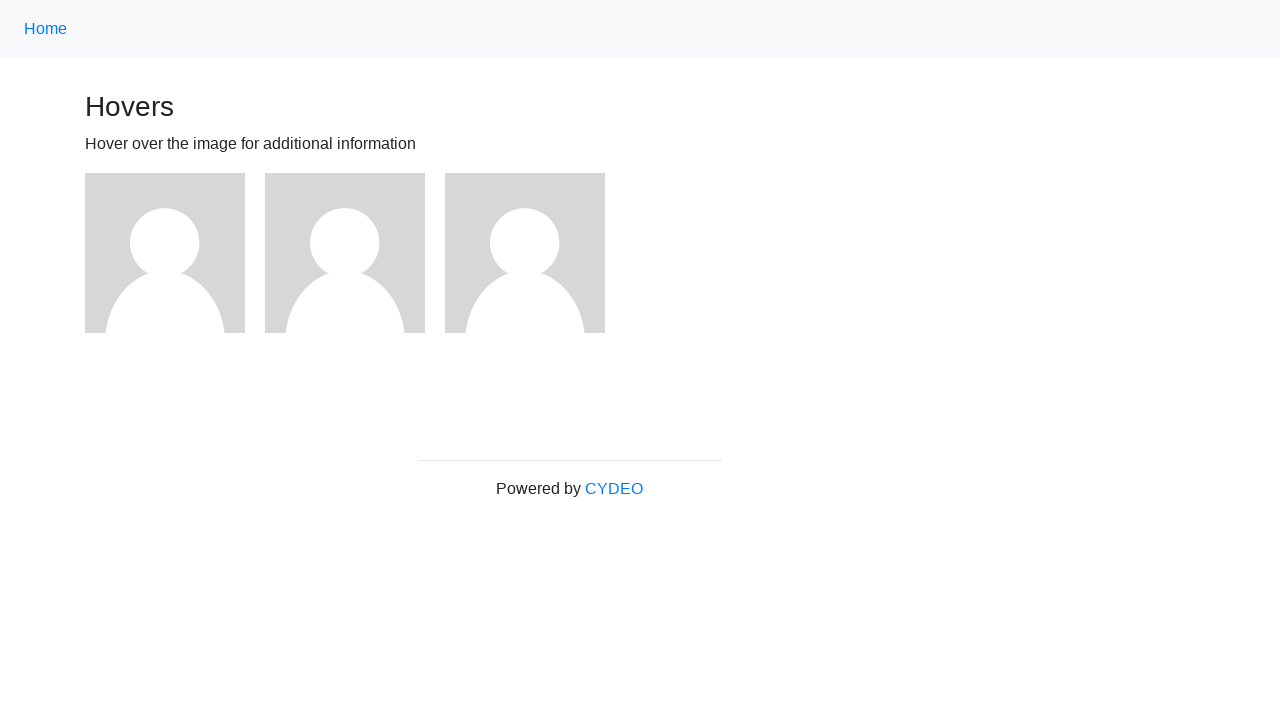

Hovered over first image at (165, 253) on (//div[@class='figure']/img)[1]
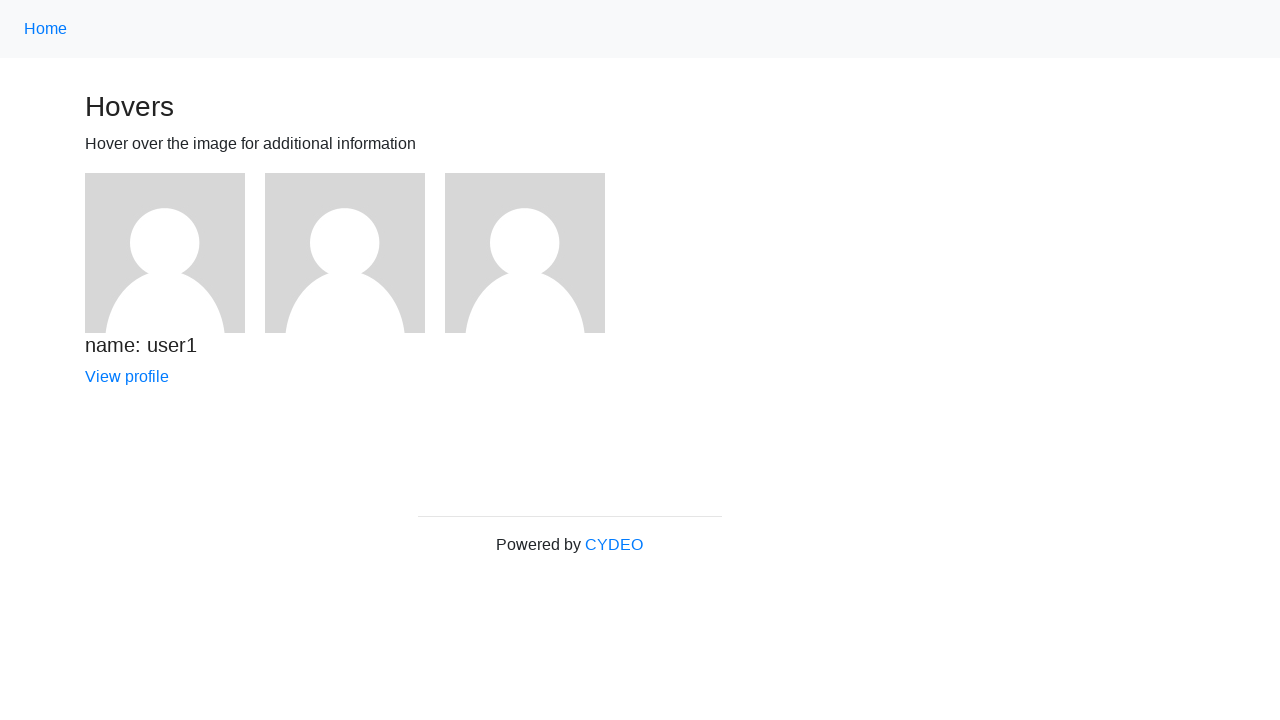

User profile 1 information appeared after hover
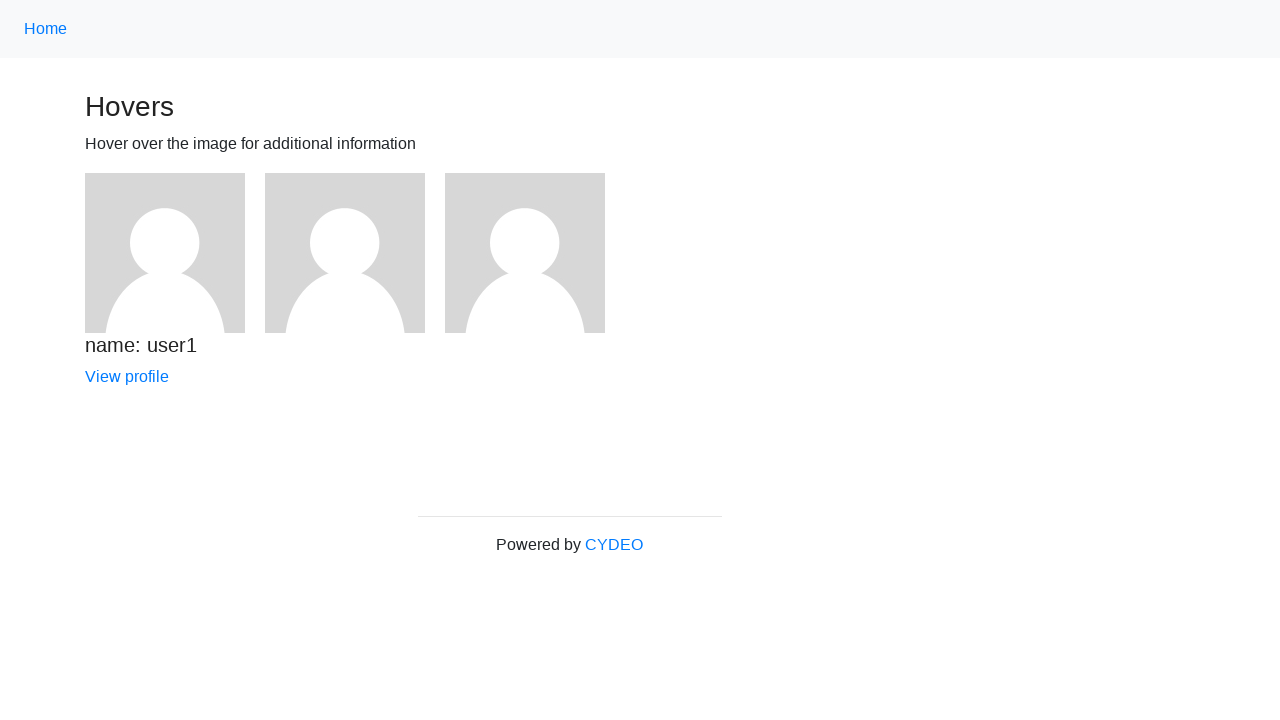

Hovered over second image at (345, 253) on (//div[@class='figure']/img)[2]
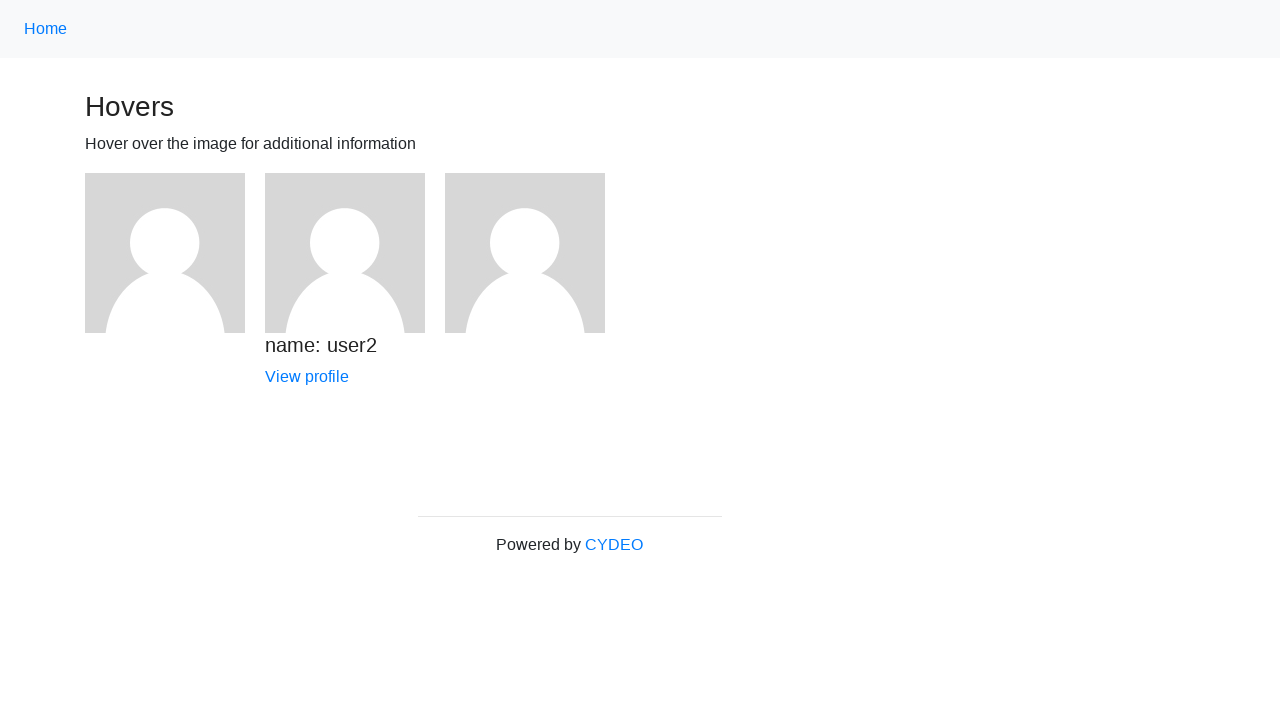

User profile 2 information appeared after hover
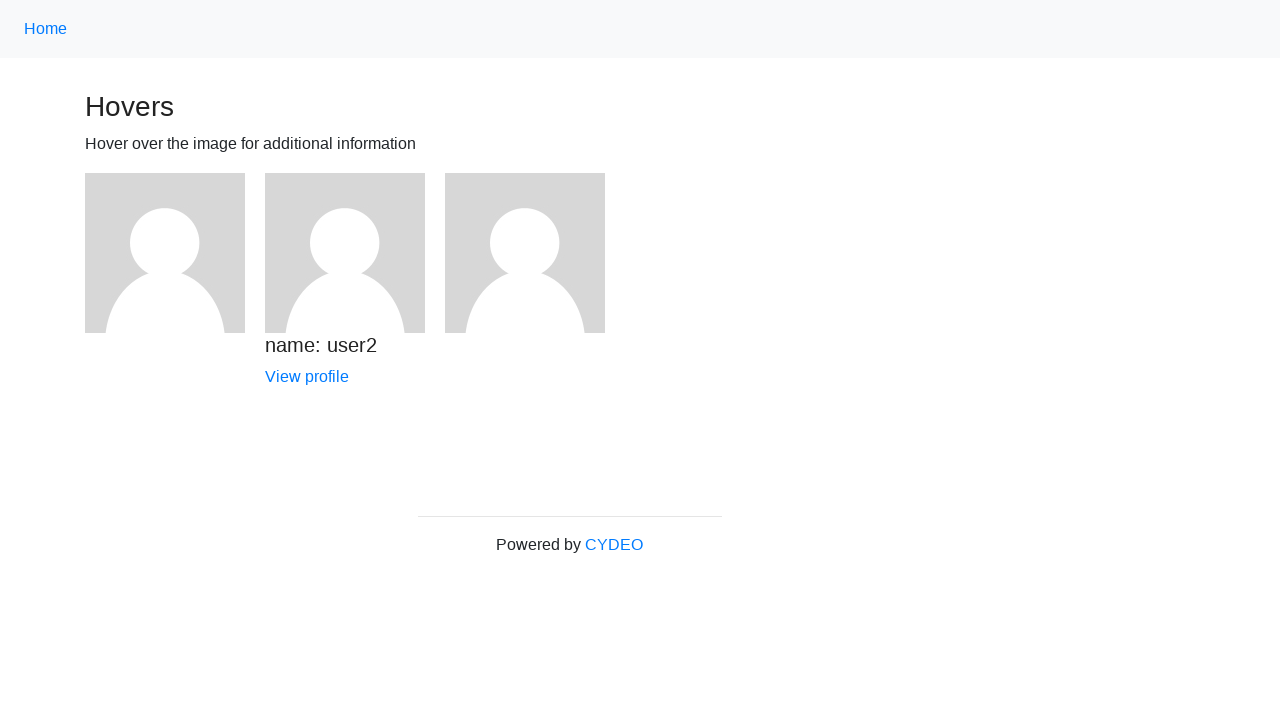

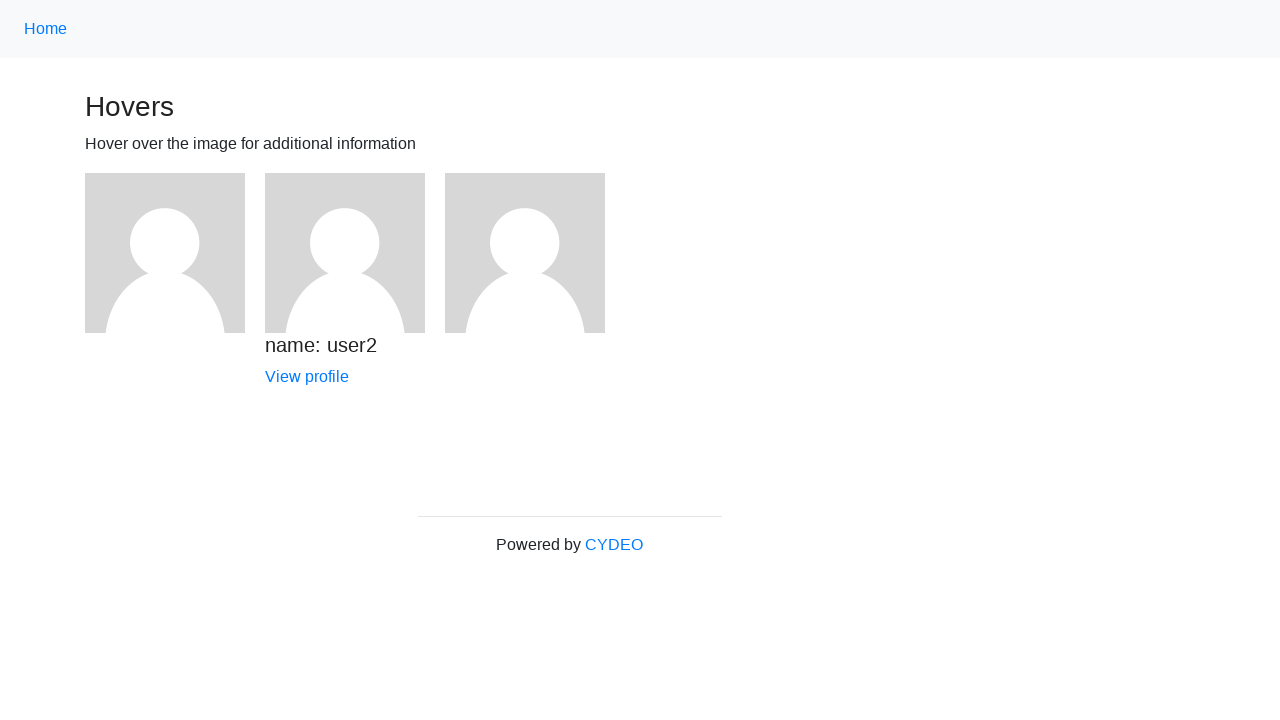